Tests that clicking Clear completed removes all completed todo items

Starting URL: https://demo.playwright.dev/todomvc

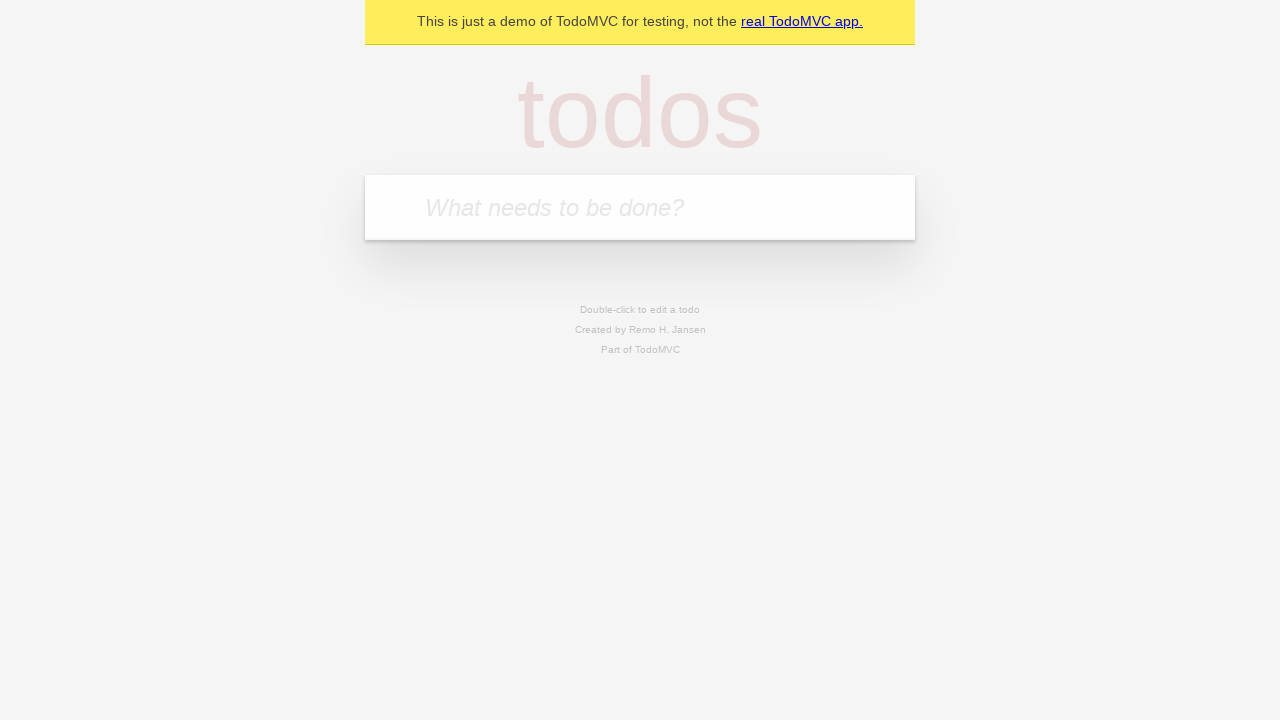

Filled todo input with 'buy some cheese' on internal:attr=[placeholder="What needs to be done?"i]
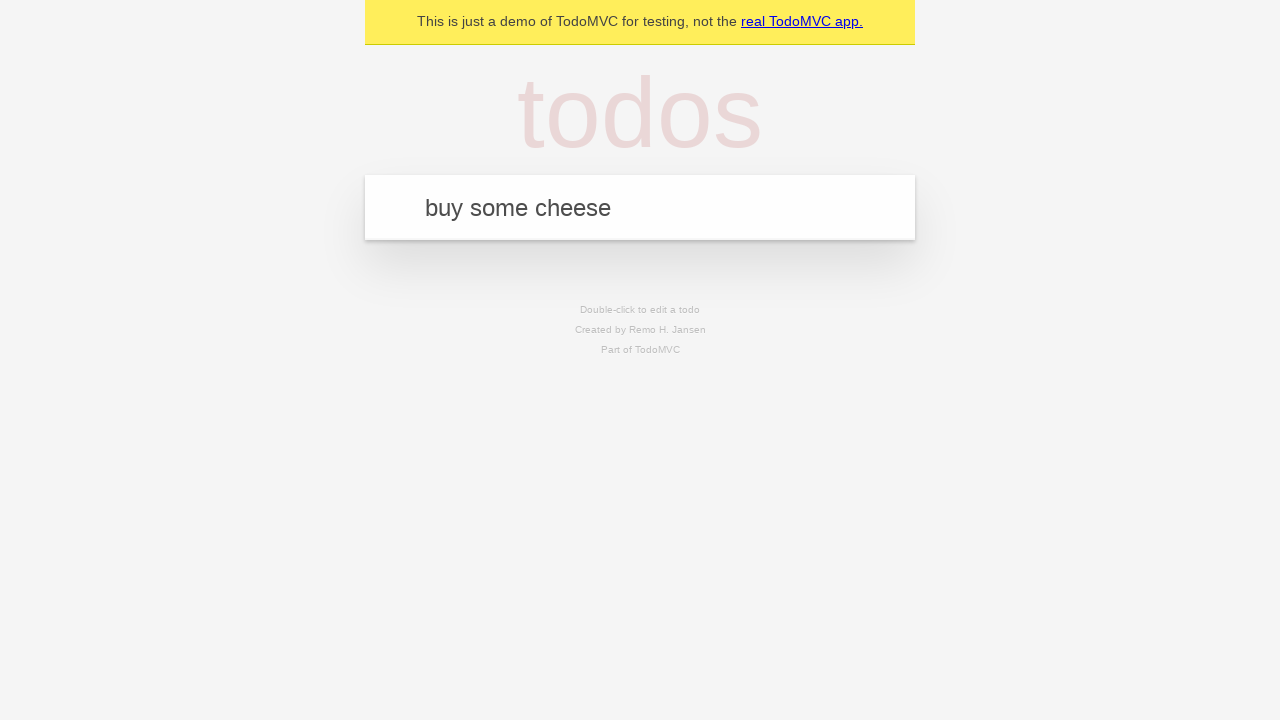

Pressed Enter to add todo 'buy some cheese' on internal:attr=[placeholder="What needs to be done?"i]
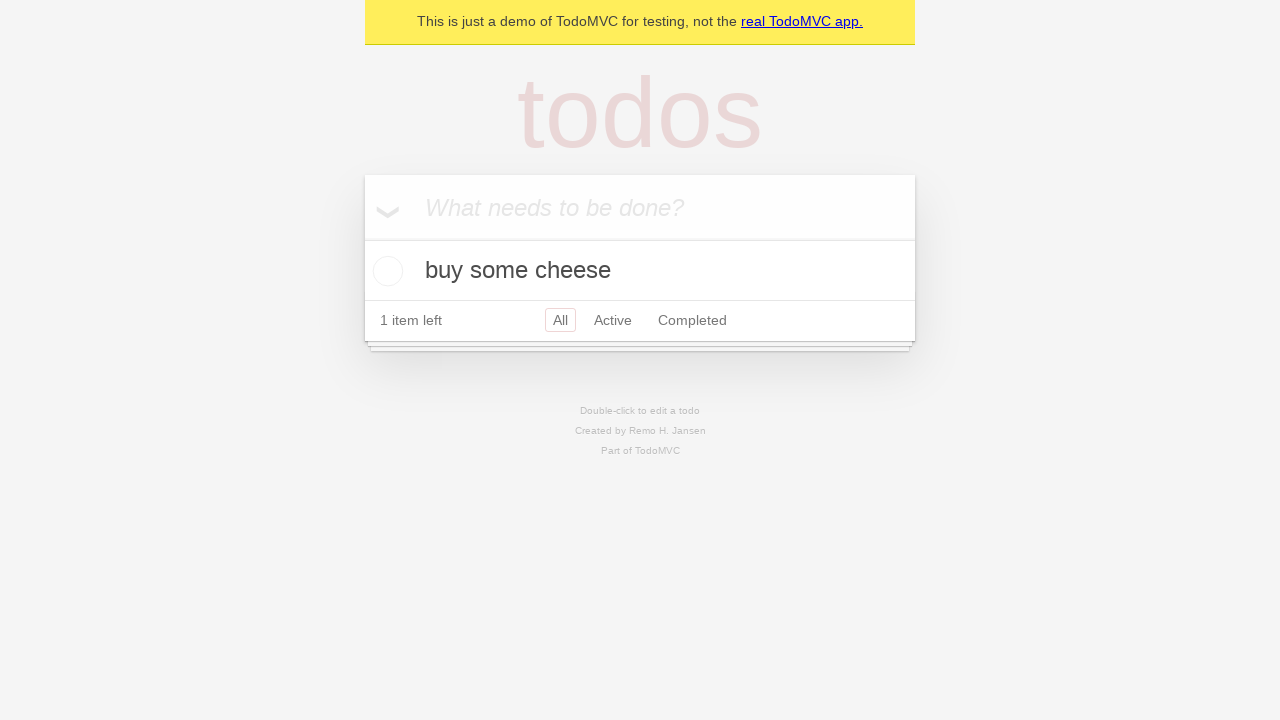

Filled todo input with 'feed the cat' on internal:attr=[placeholder="What needs to be done?"i]
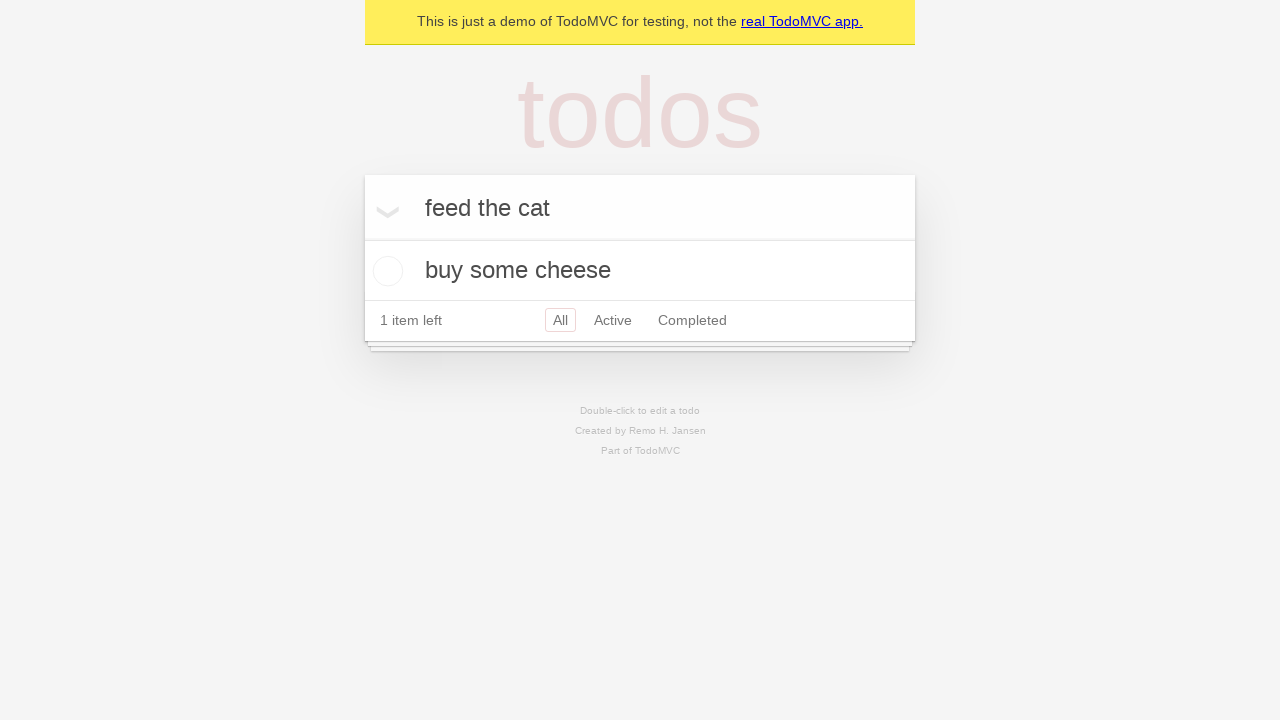

Pressed Enter to add todo 'feed the cat' on internal:attr=[placeholder="What needs to be done?"i]
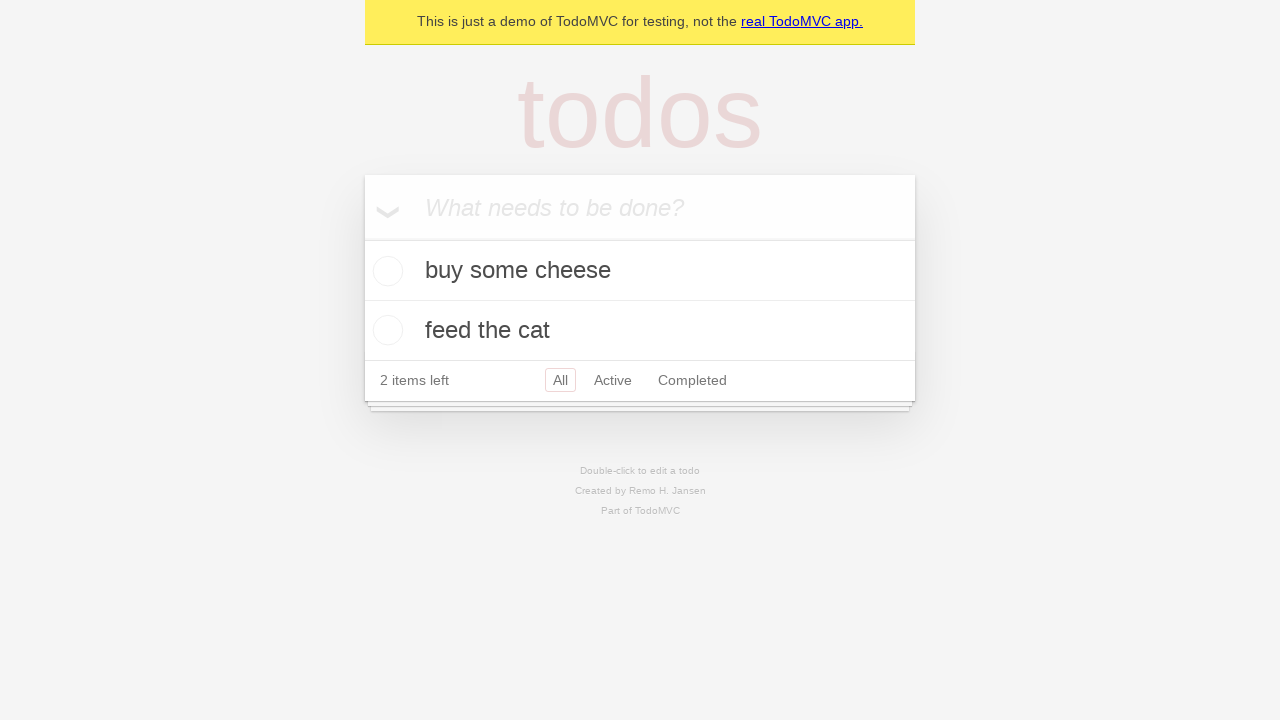

Filled todo input with 'book a doctors appointment' on internal:attr=[placeholder="What needs to be done?"i]
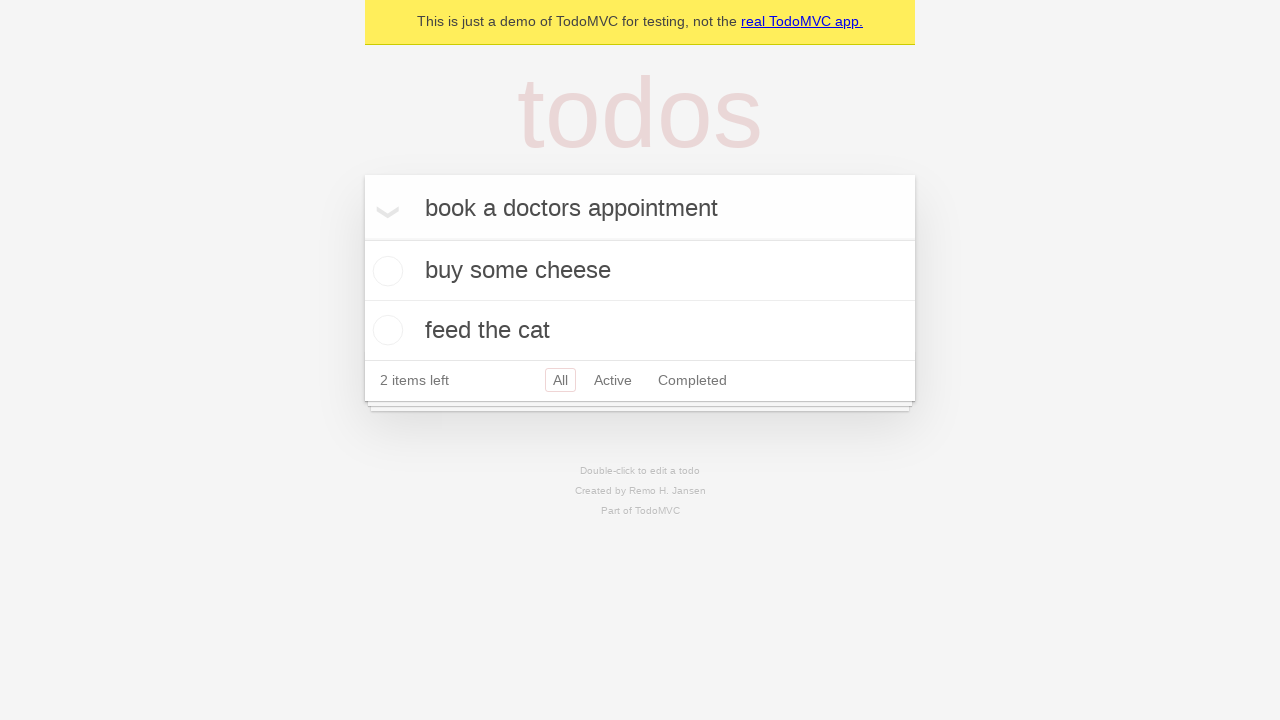

Pressed Enter to add todo 'book a doctors appointment' on internal:attr=[placeholder="What needs to be done?"i]
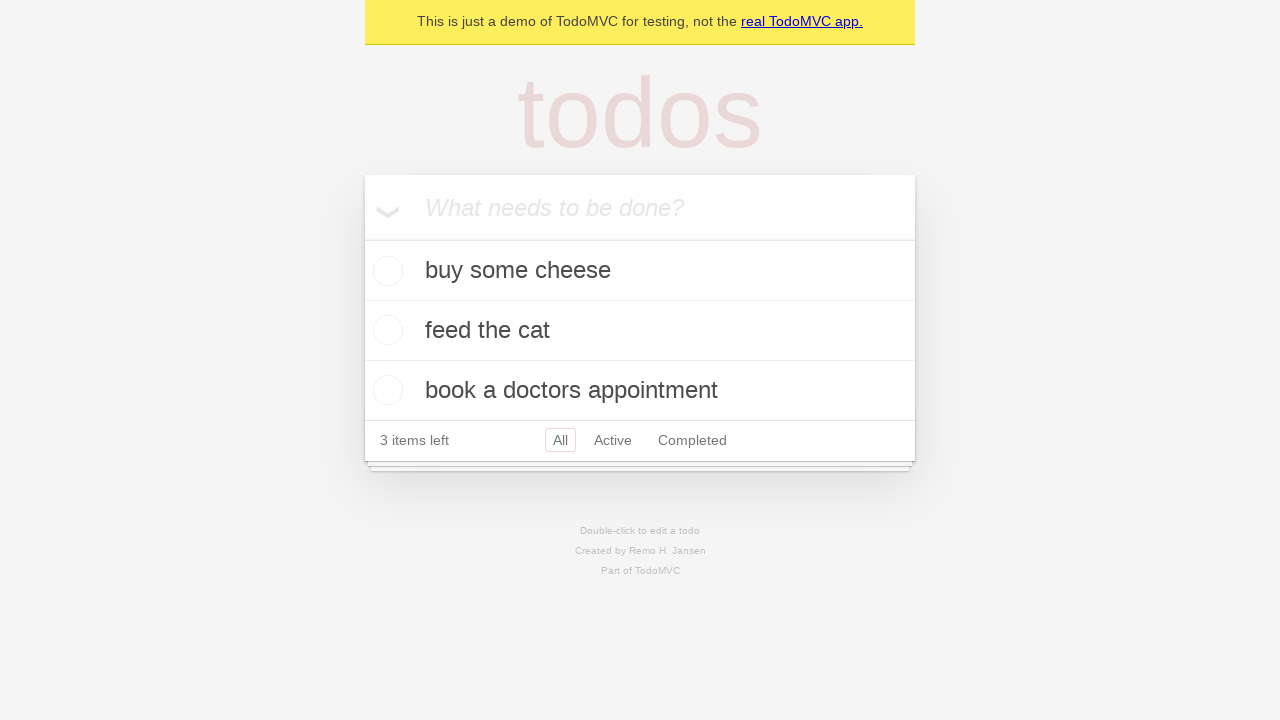

Checked the second todo item as completed at (385, 330) on internal:testid=[data-testid="todo-item"s] >> nth=1 >> internal:role=checkbox
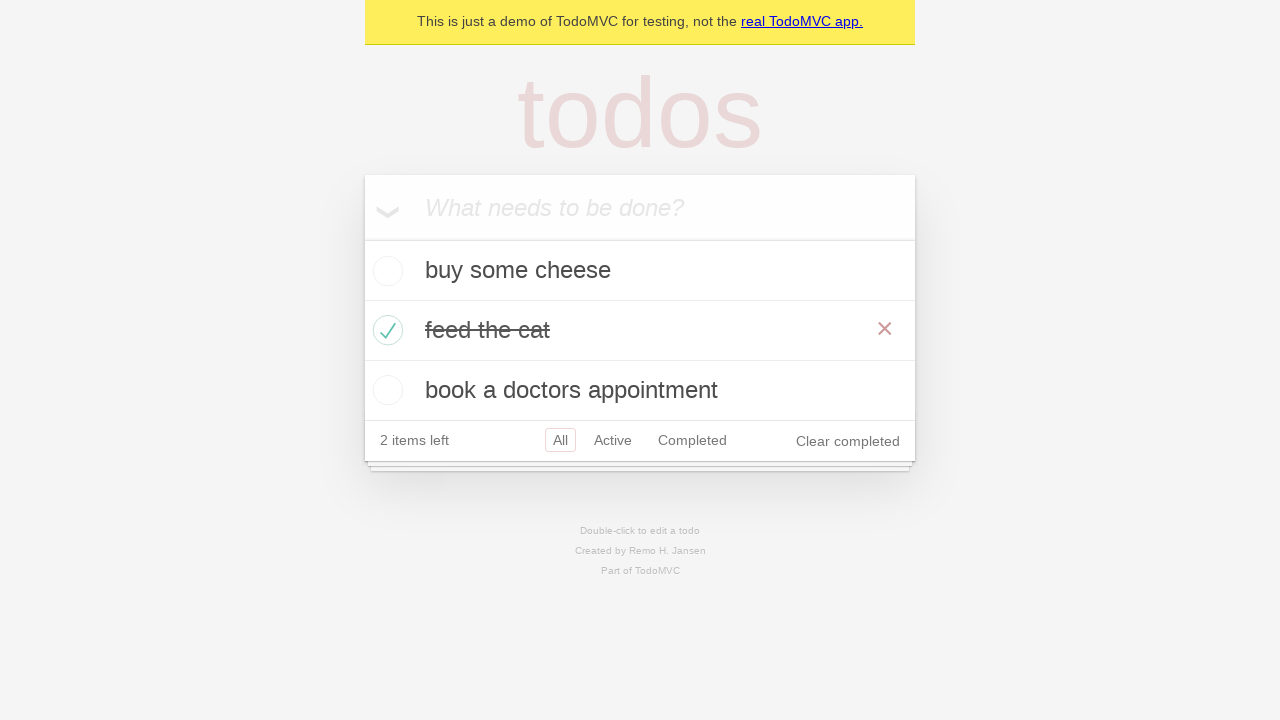

Clicked 'Clear completed' button to remove completed items at (848, 441) on internal:role=button[name="Clear completed"i]
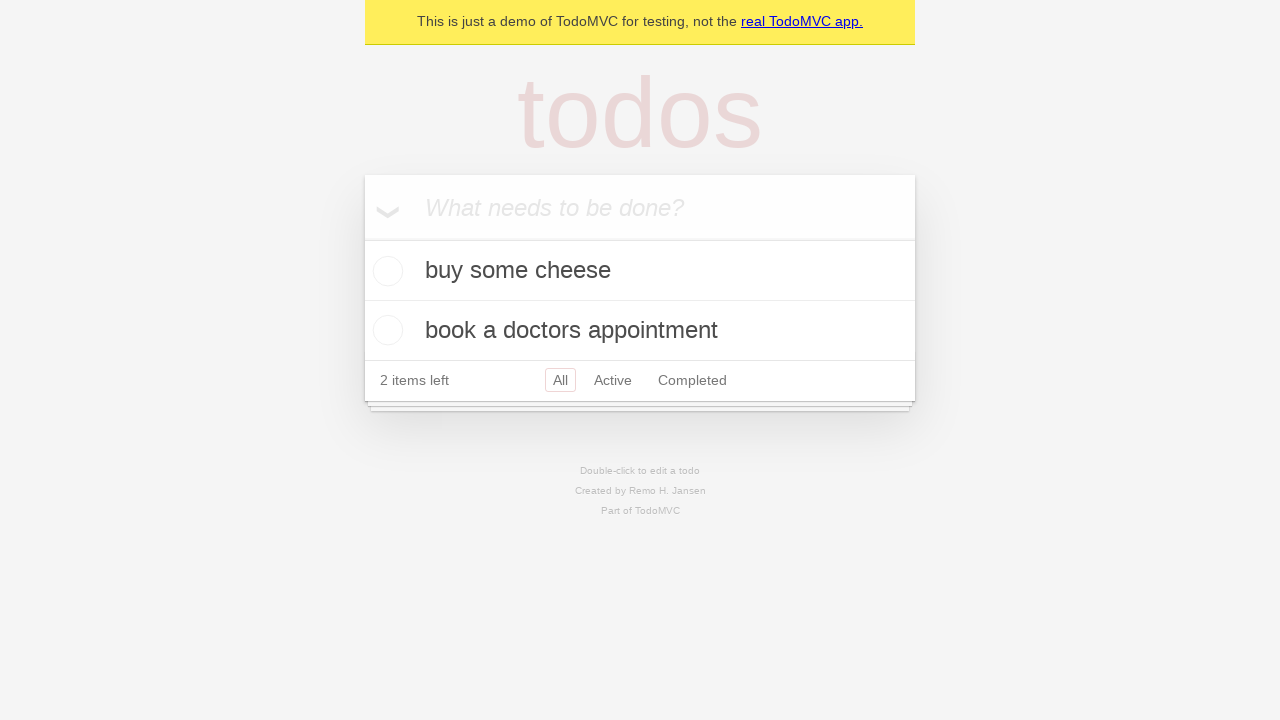

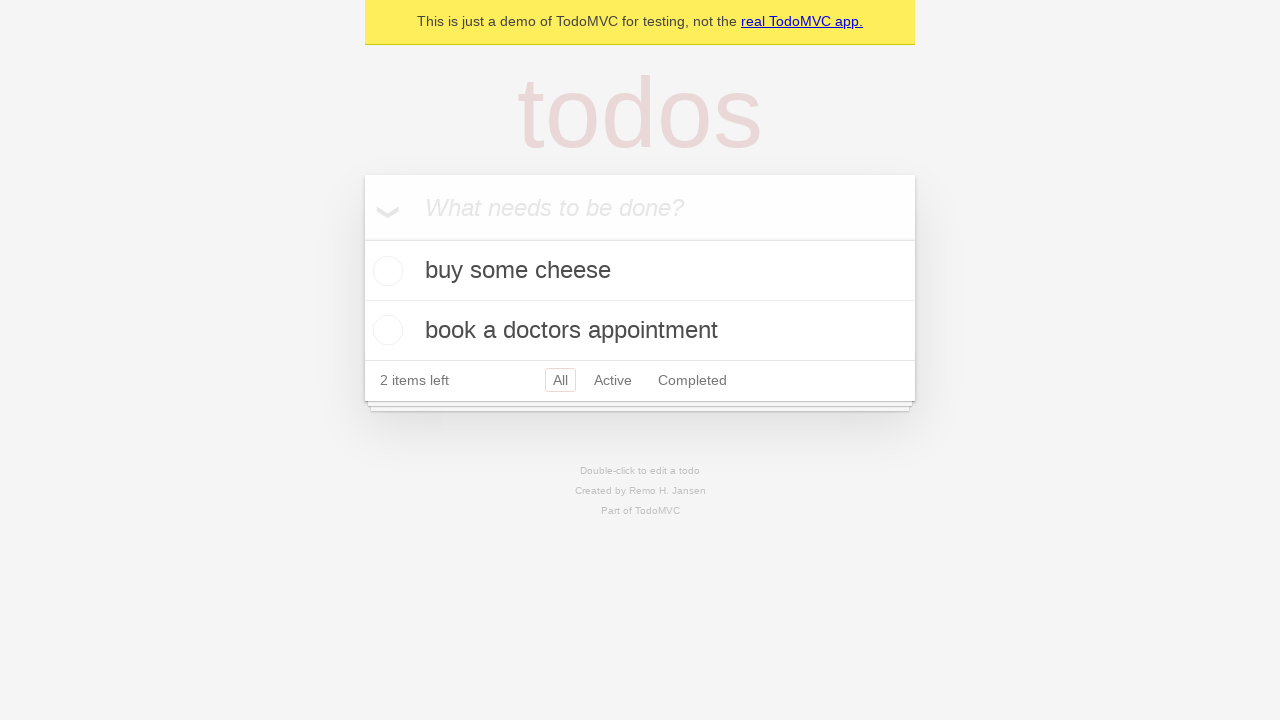